Tests JavaScript alert handling by clicking a button that triggers an alert popup and then accepting/dismissing the alert.

Starting URL: http://demo.automationtesting.in/Alerts.html

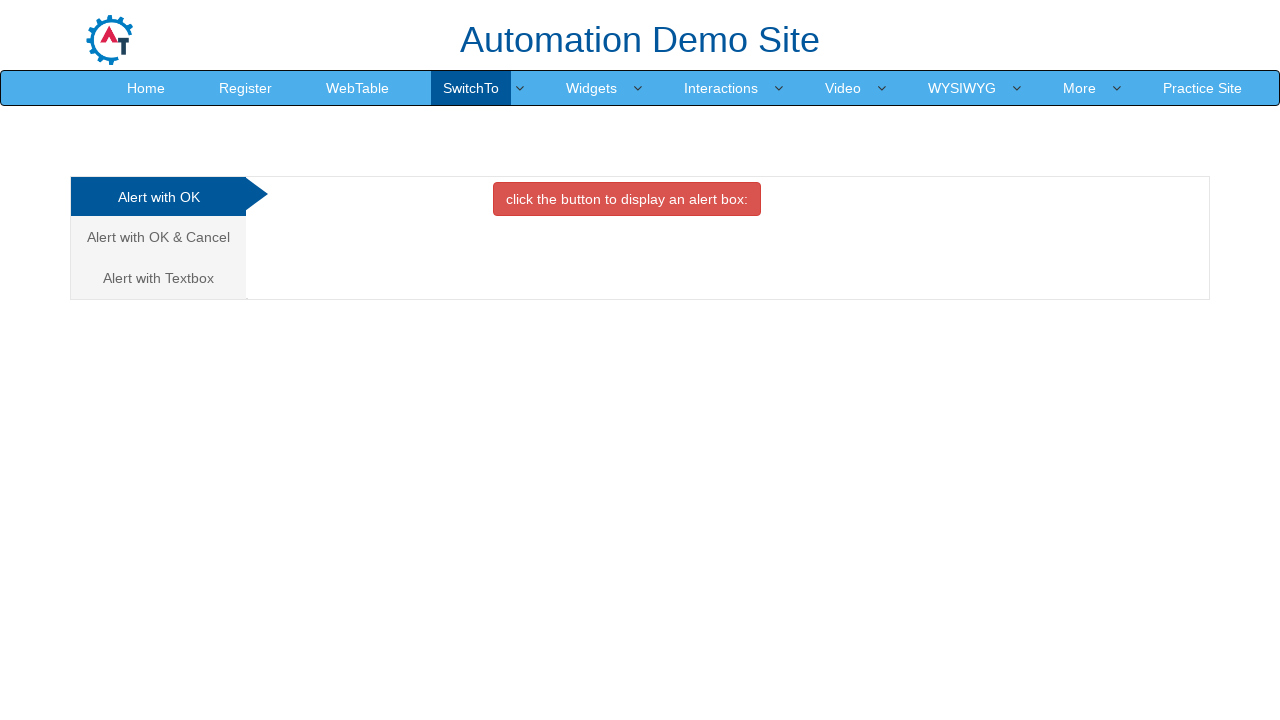

Clicked button that triggers alert popup at (627, 199) on xpath=//button[contains(text(),'alert')]
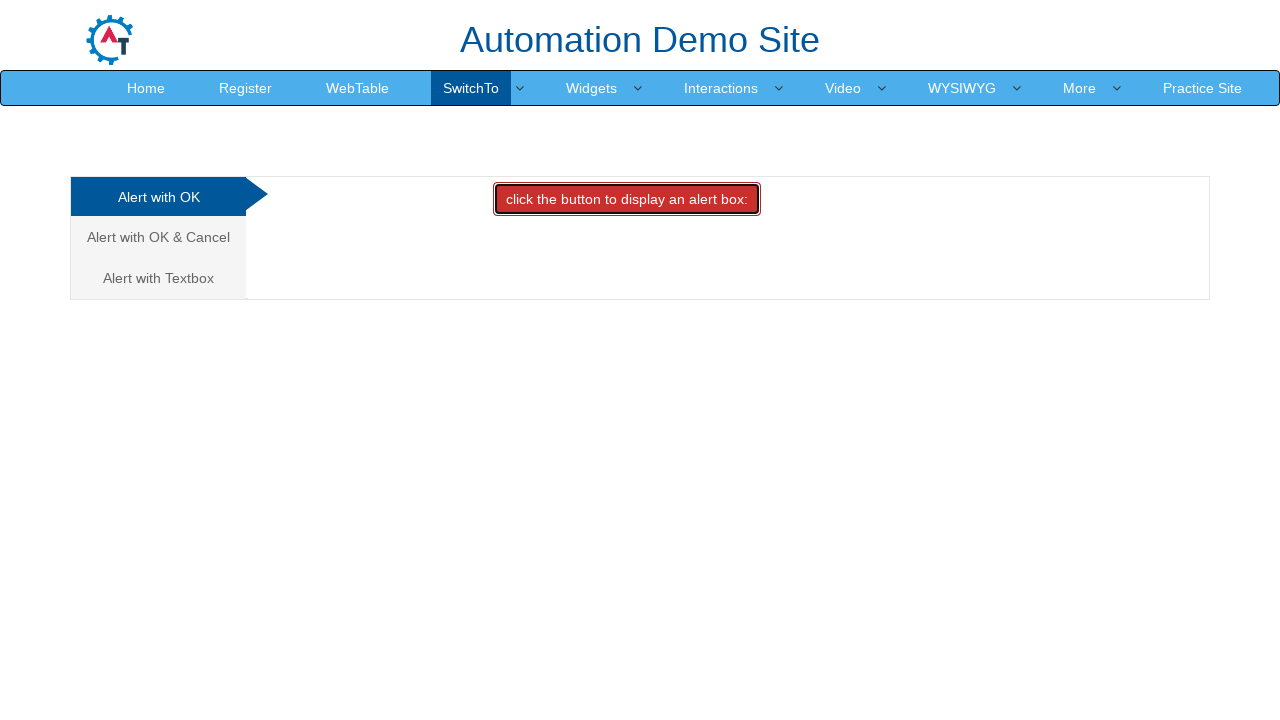

Set up dialog handler to accept alerts
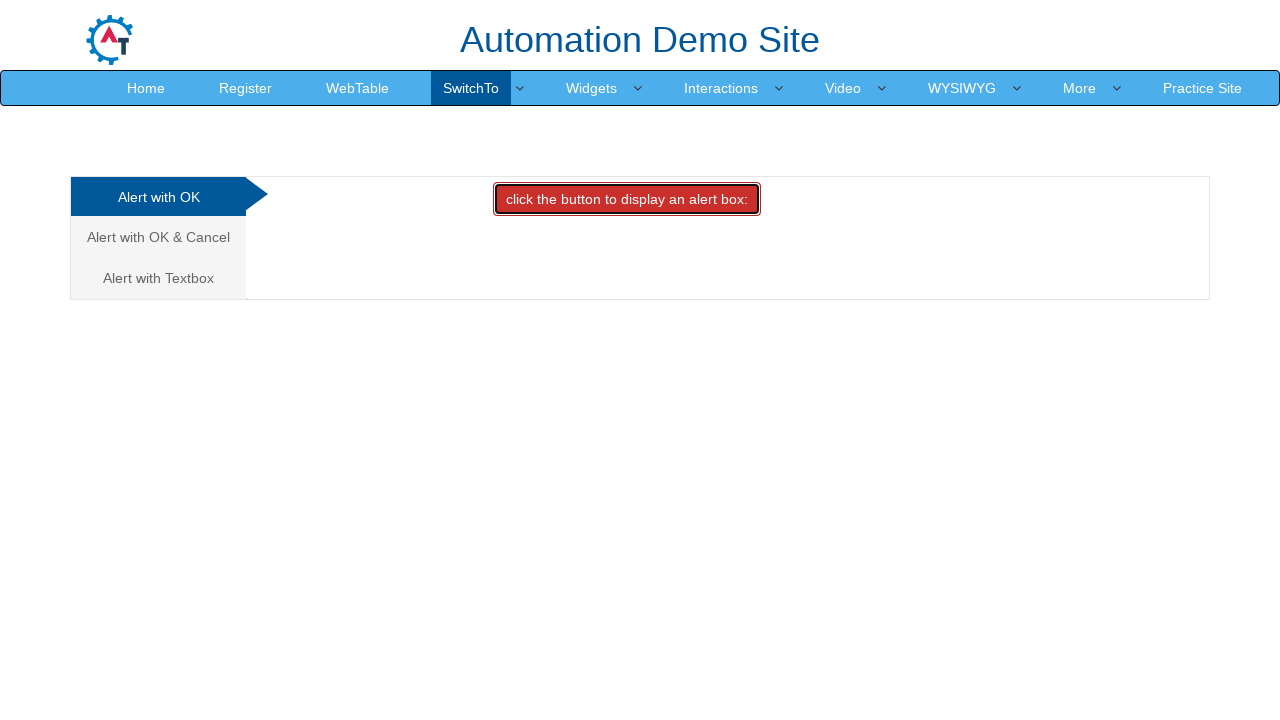

Clicked alert button again and accepted the dialog at (627, 199) on xpath=//button[contains(text(),'alert')]
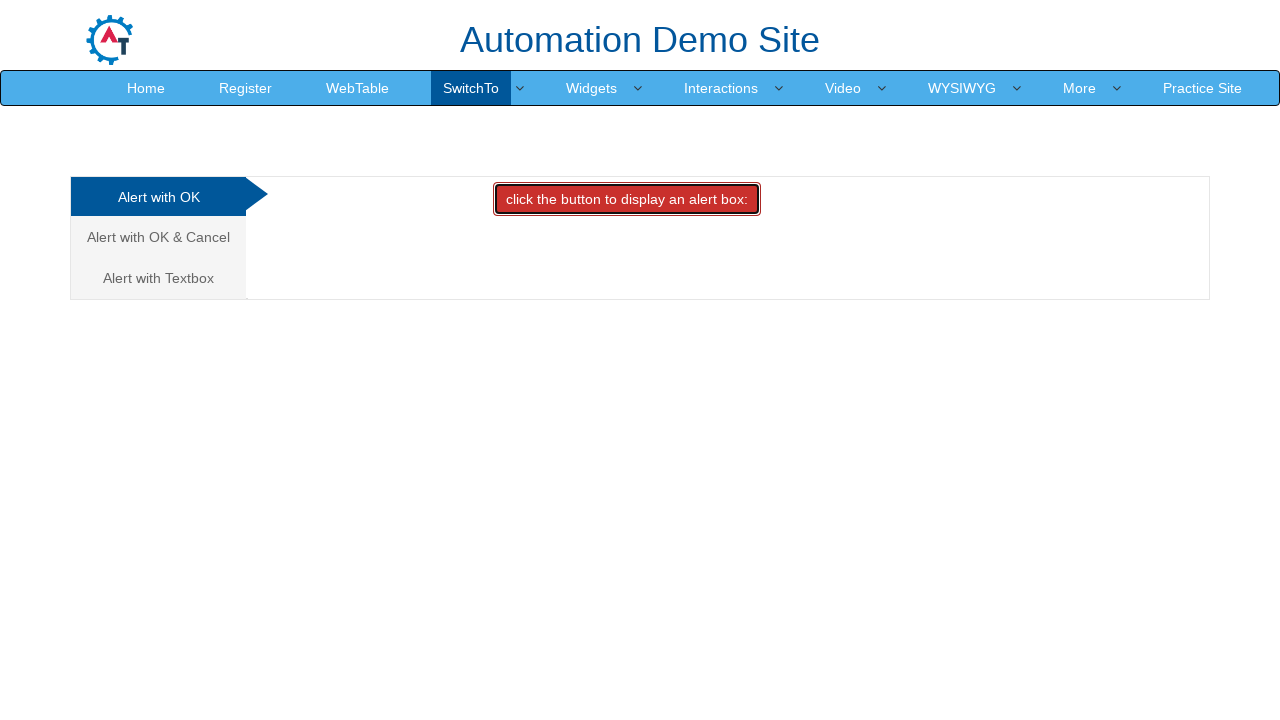

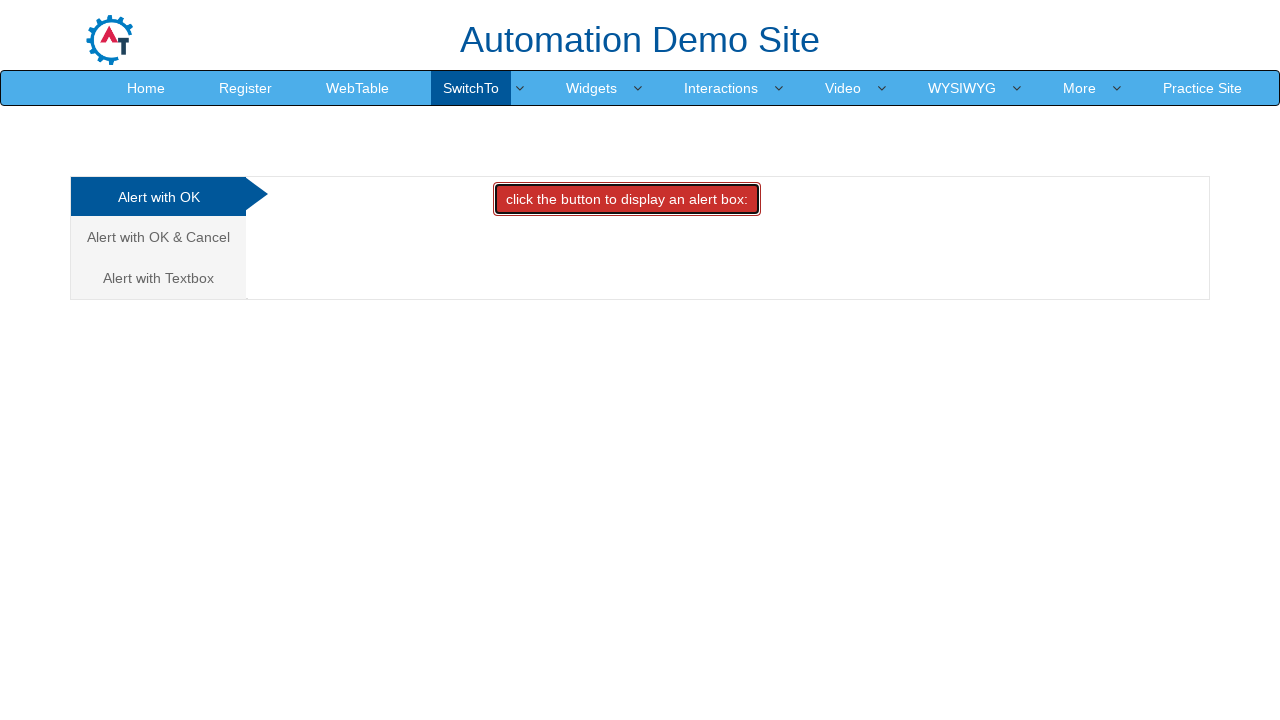